Navigates to the text-compare.com website and waits for the page to load. The original script was designed to test browser extension loading, but the navigation portion can be executed independently.

Starting URL: https://text-compare.com

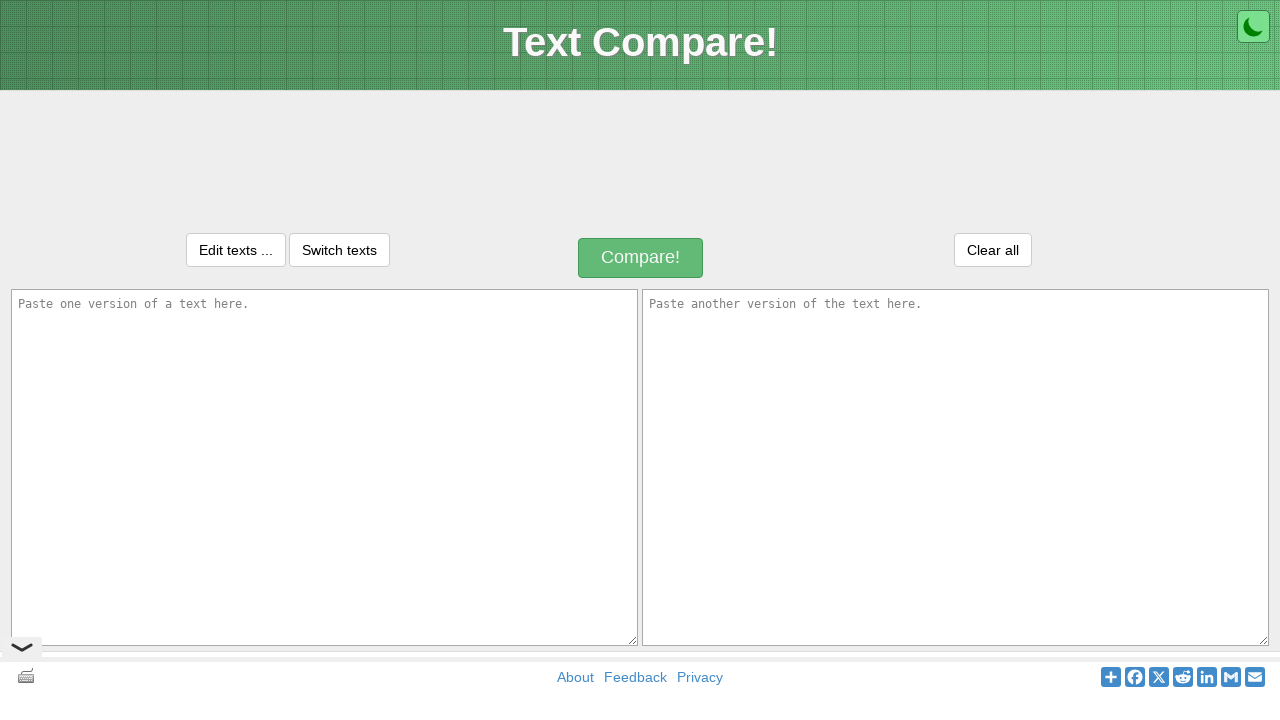

Waited for page DOM content to load
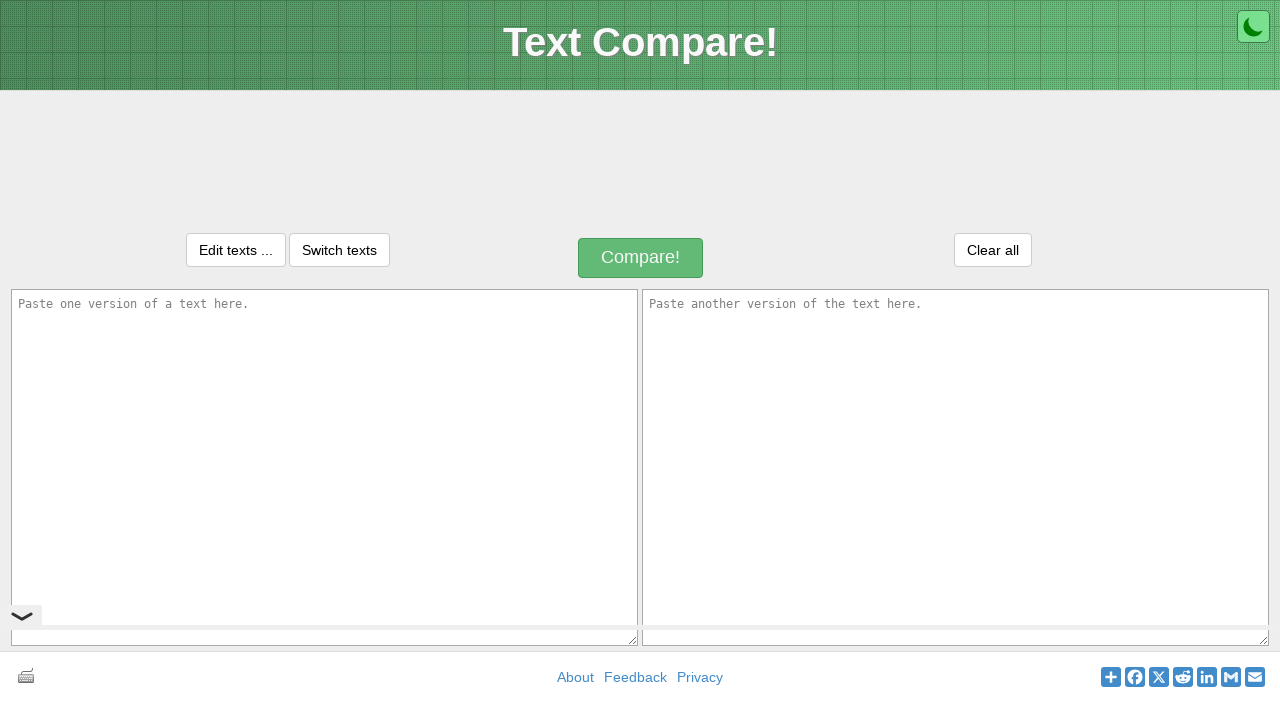

Verified body element is present on text-compare.com
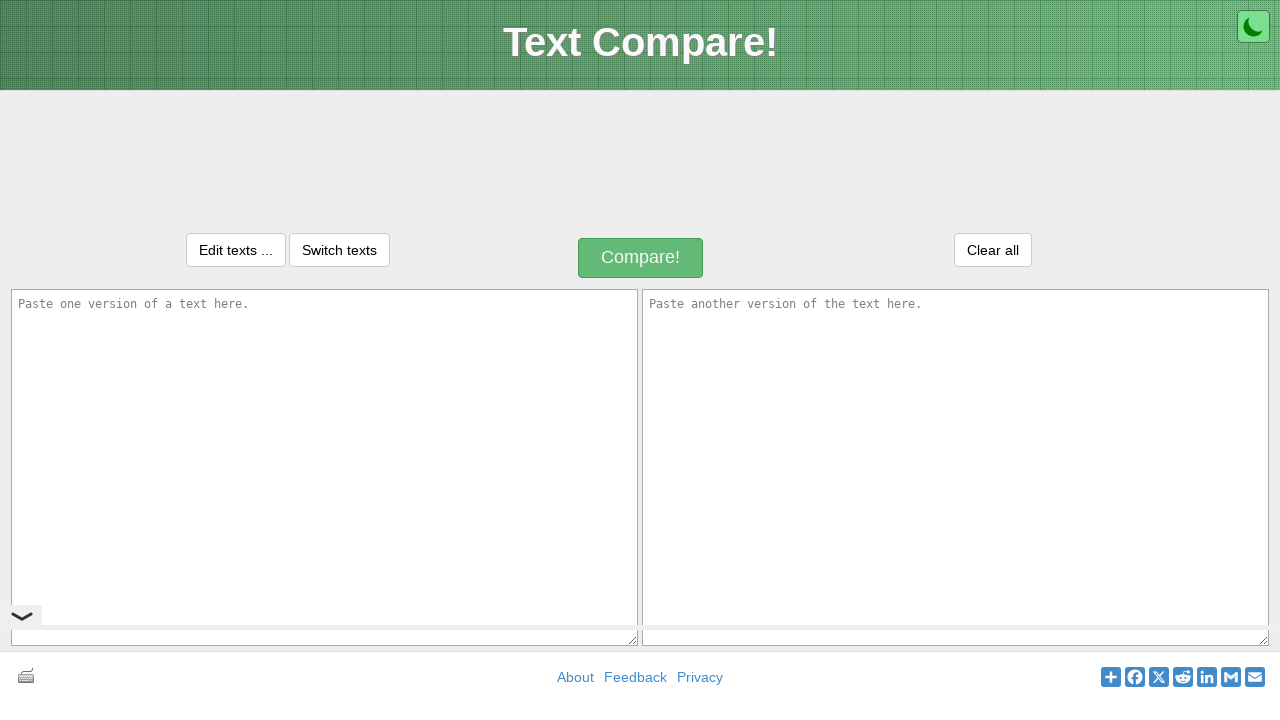

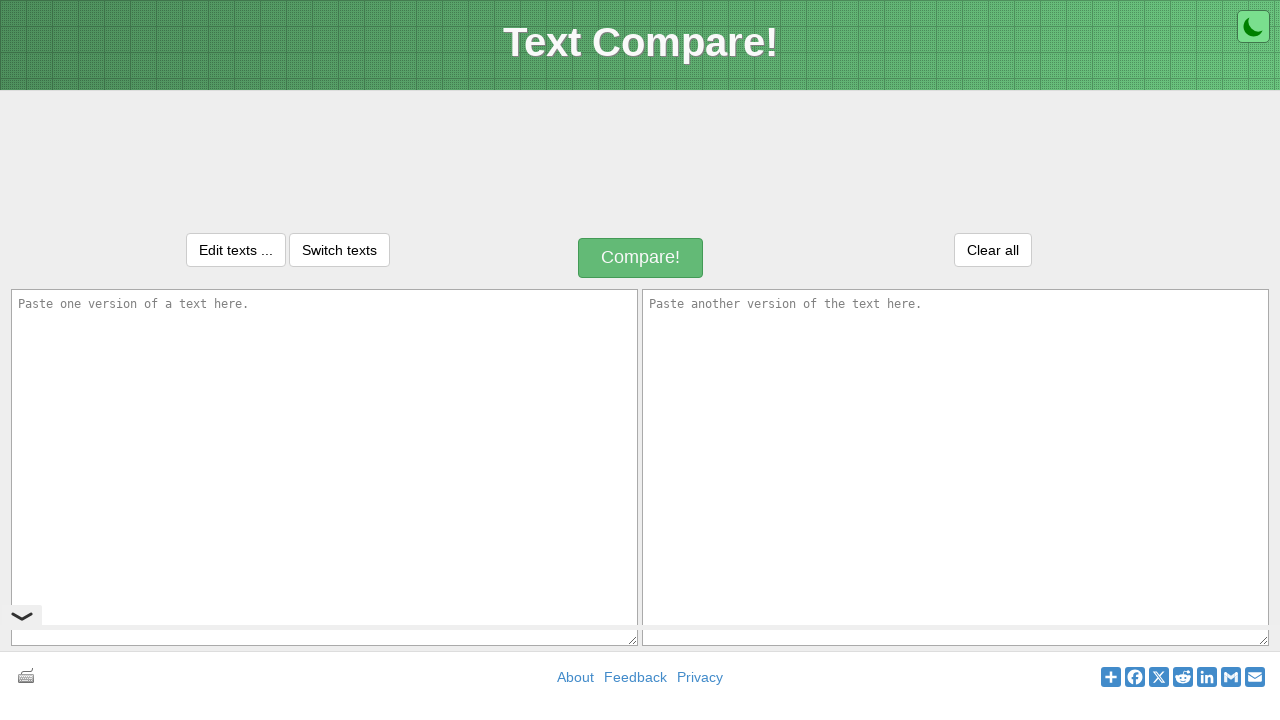